Tests selecting and deselecting items from a grid on the Selectable demo page by clicking on the third grid item twice to toggle its selection state.

Starting URL: https://demoqa.com/selectable

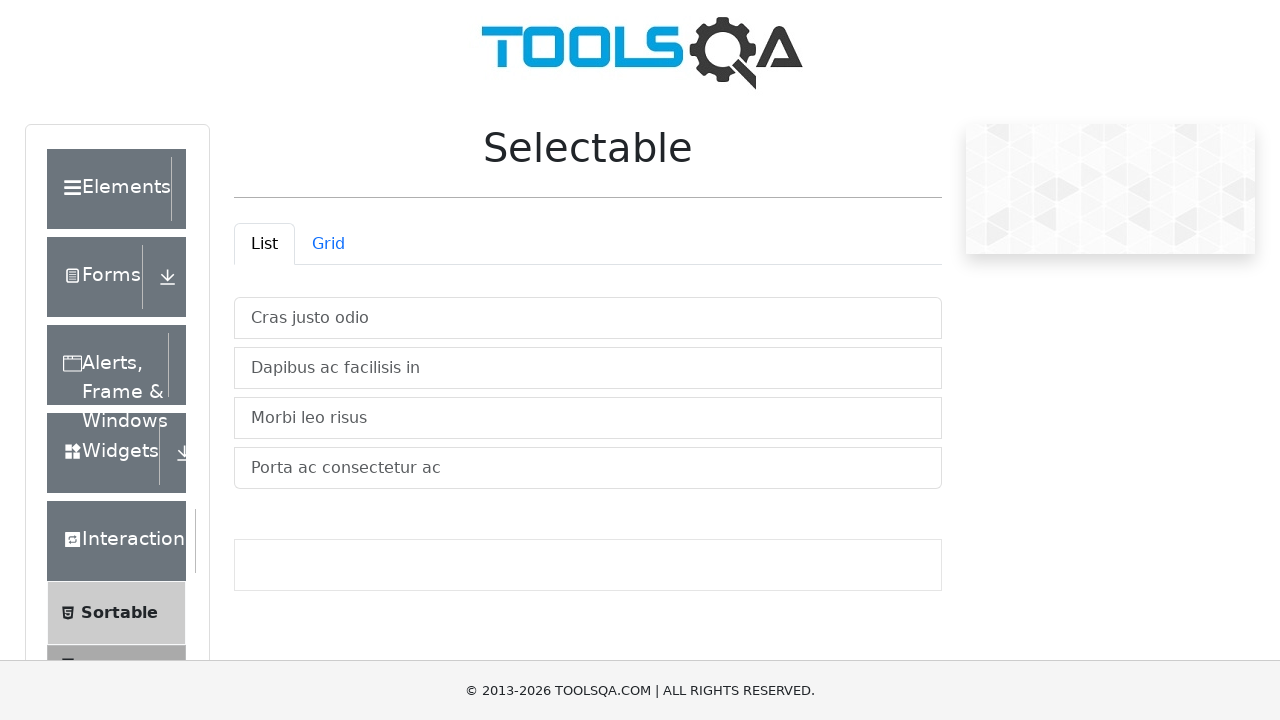

Clicked on the Grid tab to show grid items at (328, 244) on #demo-tab-grid
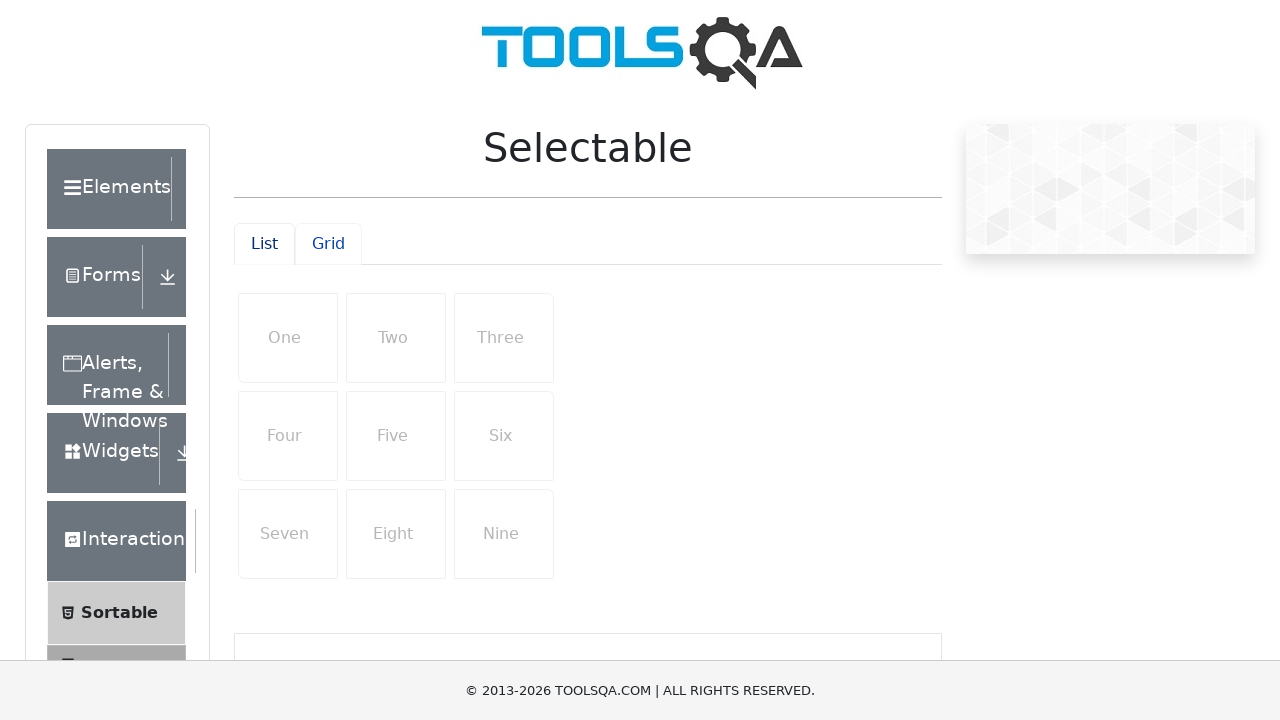

Grid items became visible
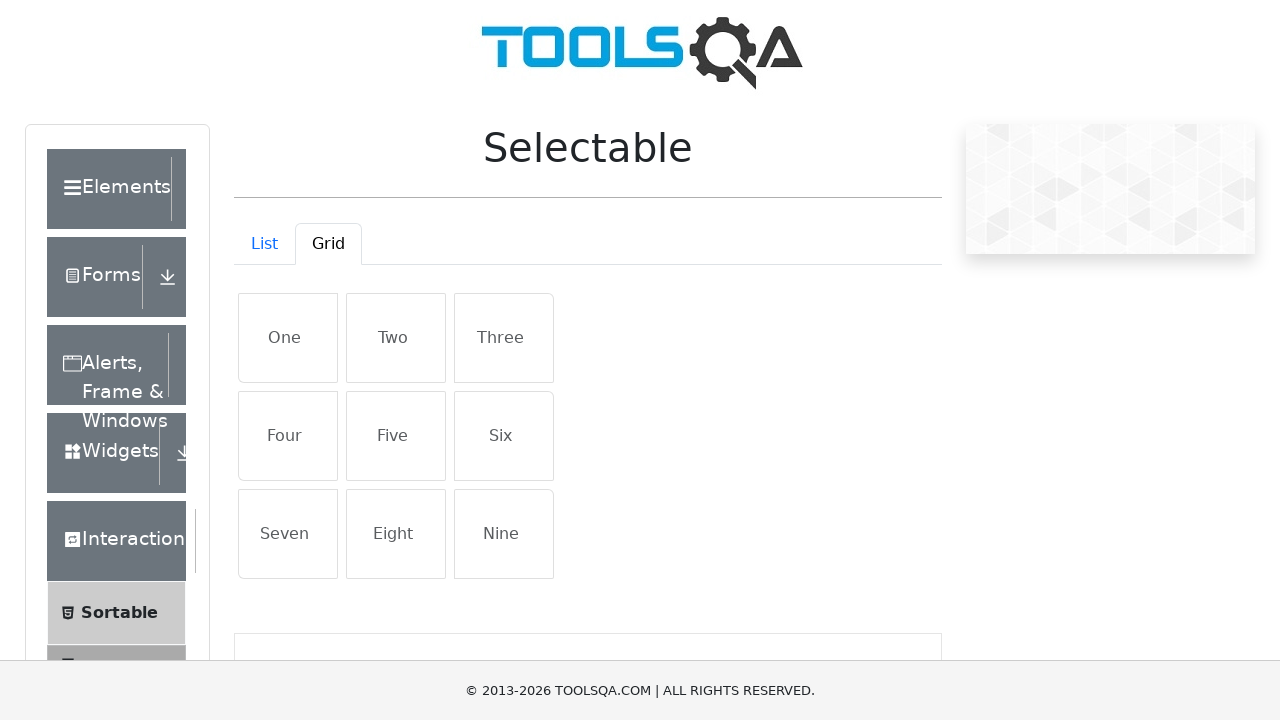

Clicked on the third grid item to select it at (504, 338) on #gridContainer .list-group-item >> nth=2
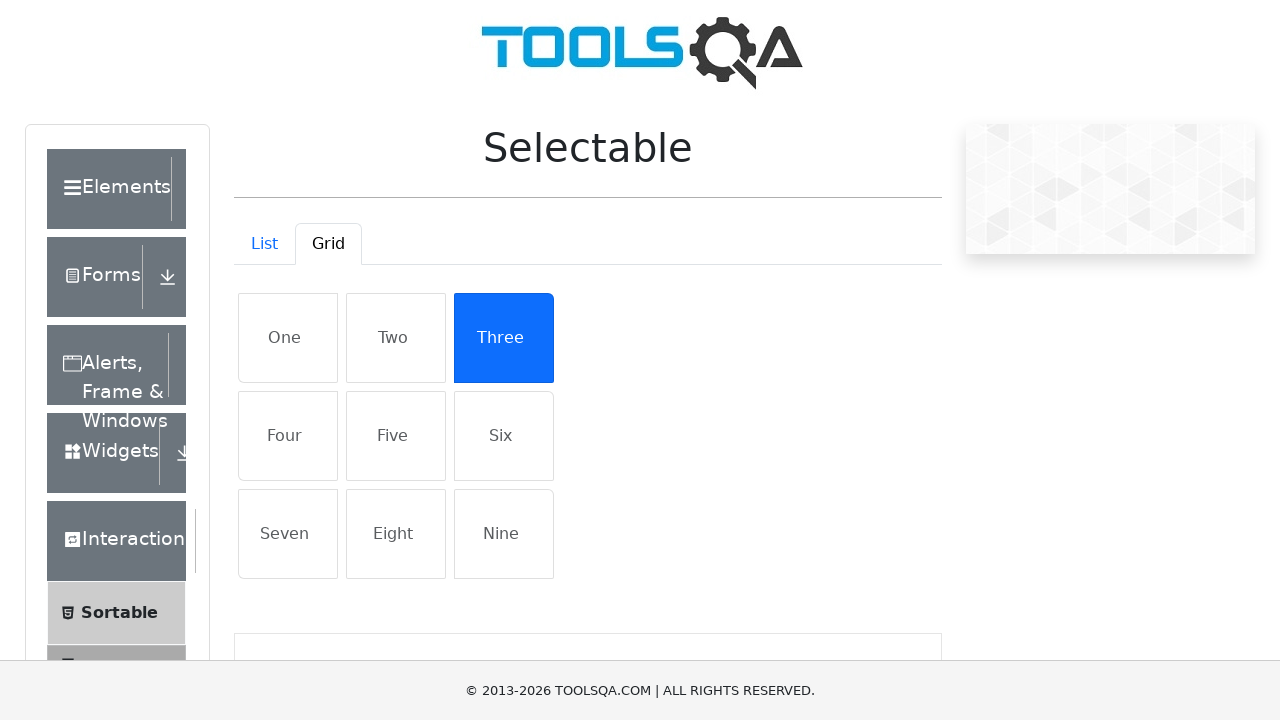

Verified third grid item is selected (has 'active' class)
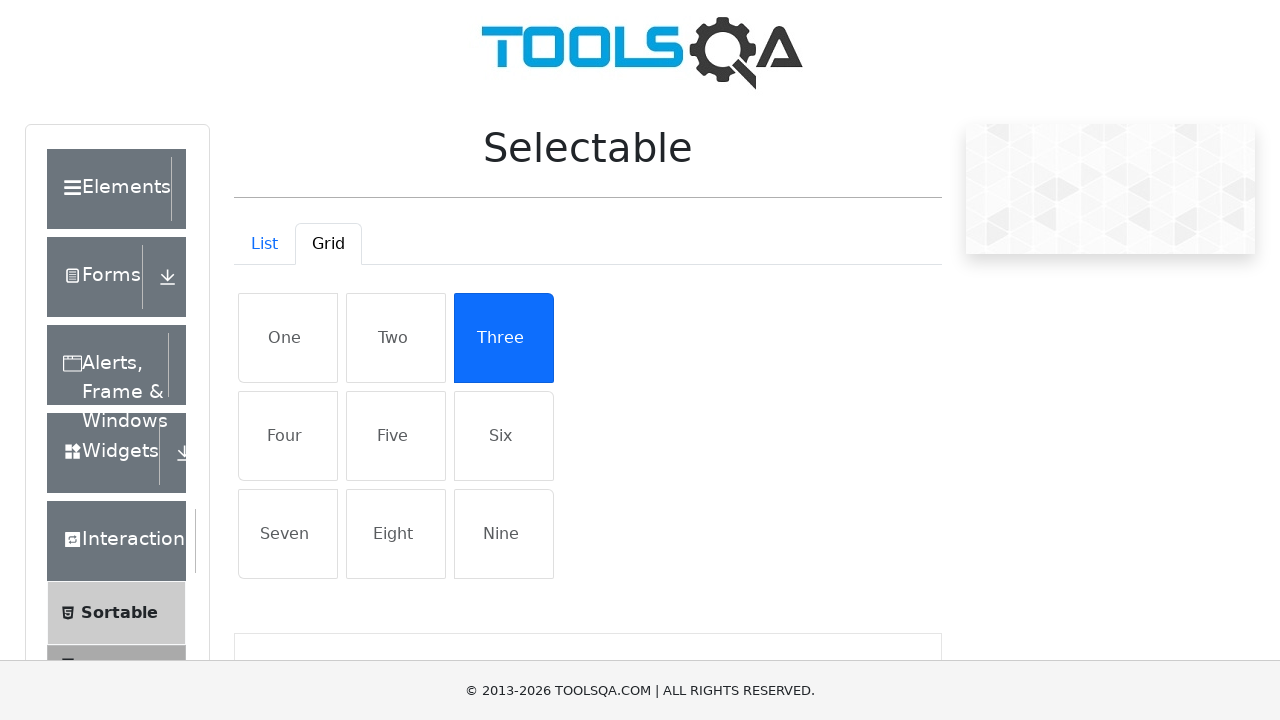

Clicked on the third grid item again to deselect it at (504, 338) on #gridContainer .list-group-item >> nth=2
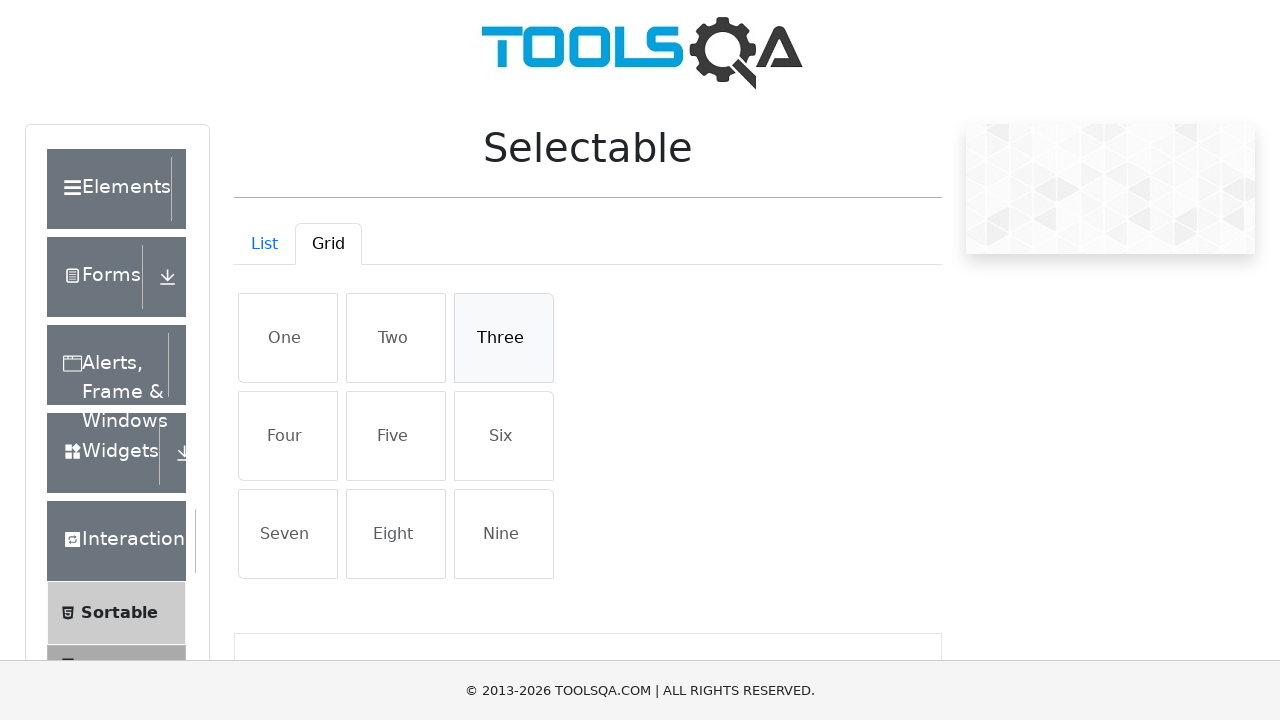

Verified third grid item is deselected (no 'active' class)
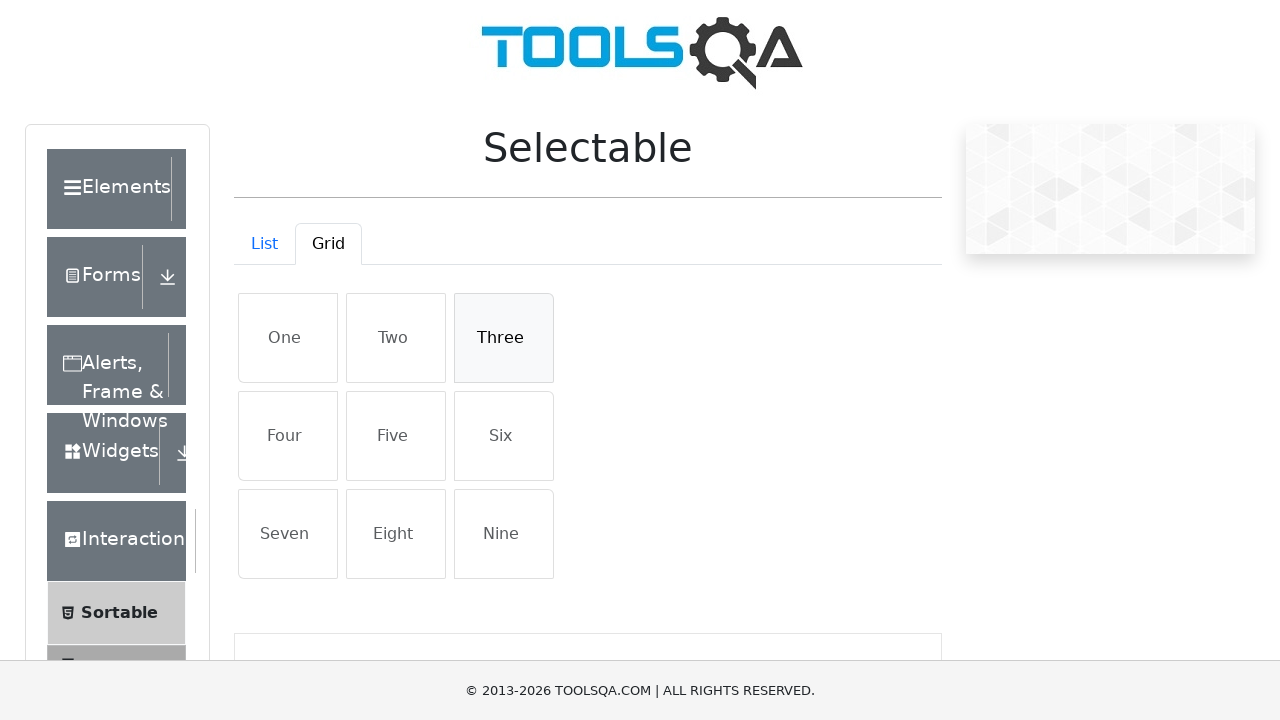

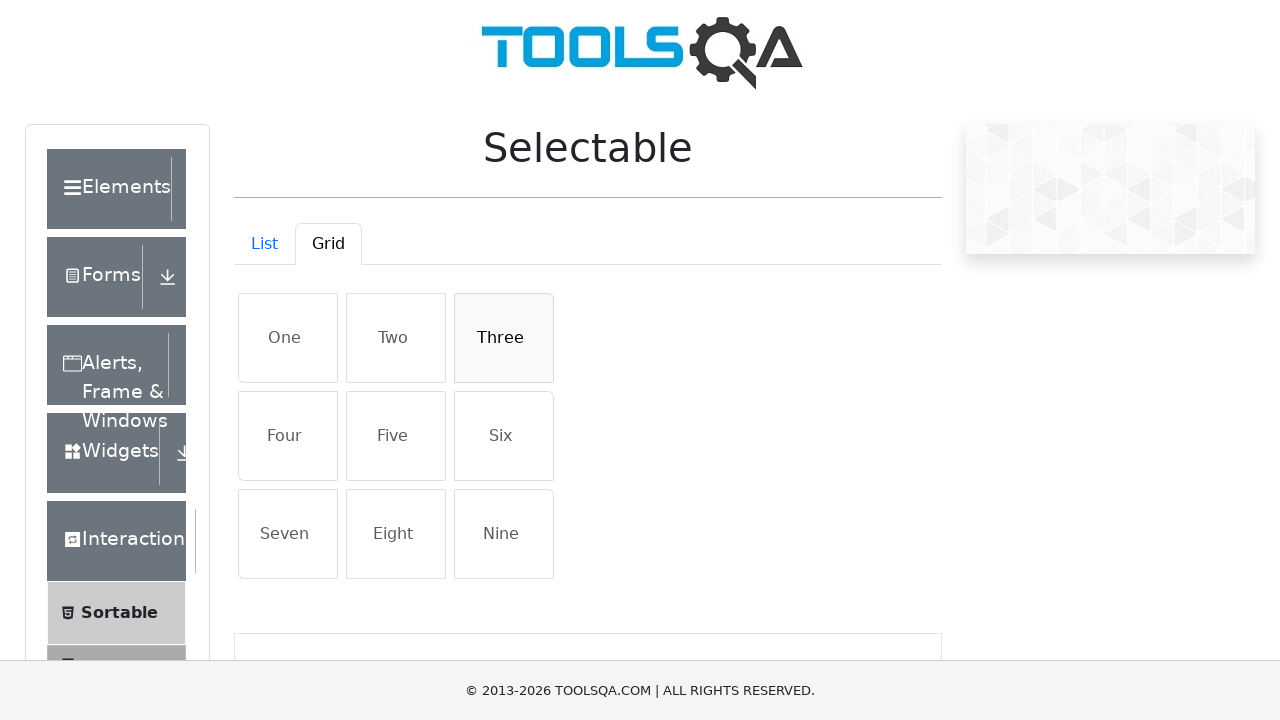